Tests copy-paste functionality by selecting all text from one field and pasting it into another field using keyboard shortcuts

Starting URL: http://testautomationpractice.blogspot.com/

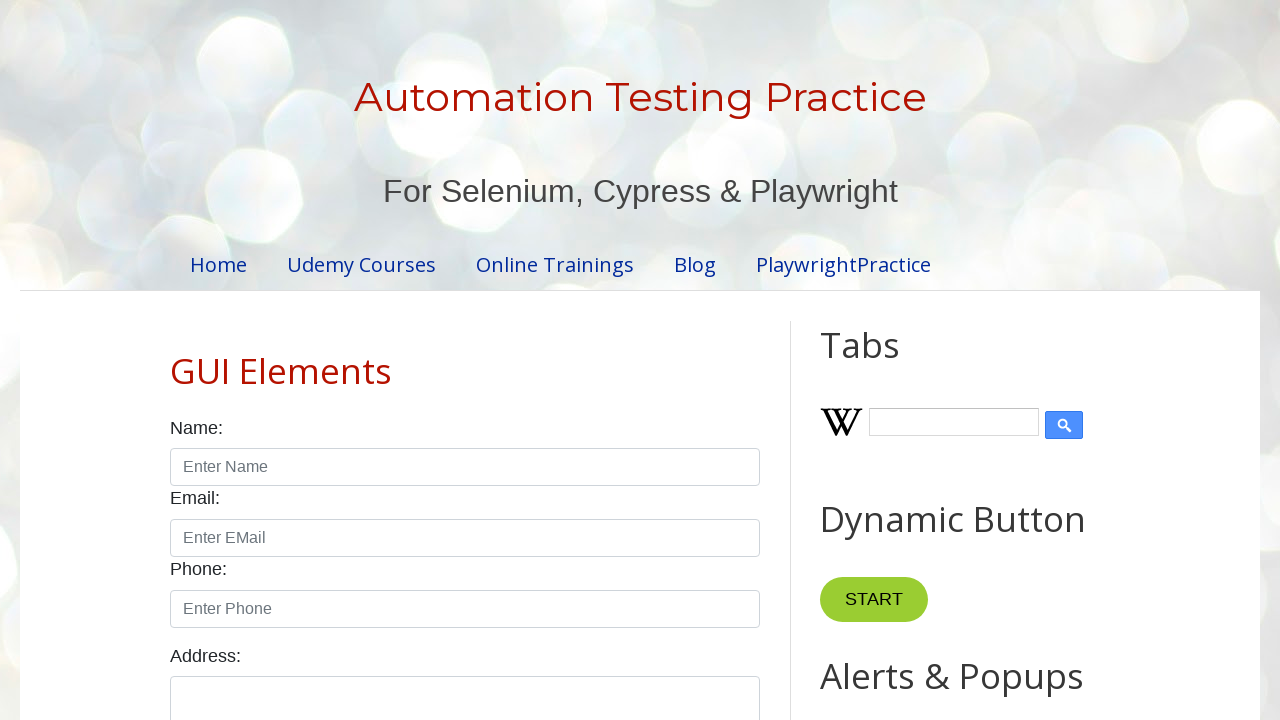

Clicked on field1 to focus it at (977, 361) on xpath=//input[@id='field1']
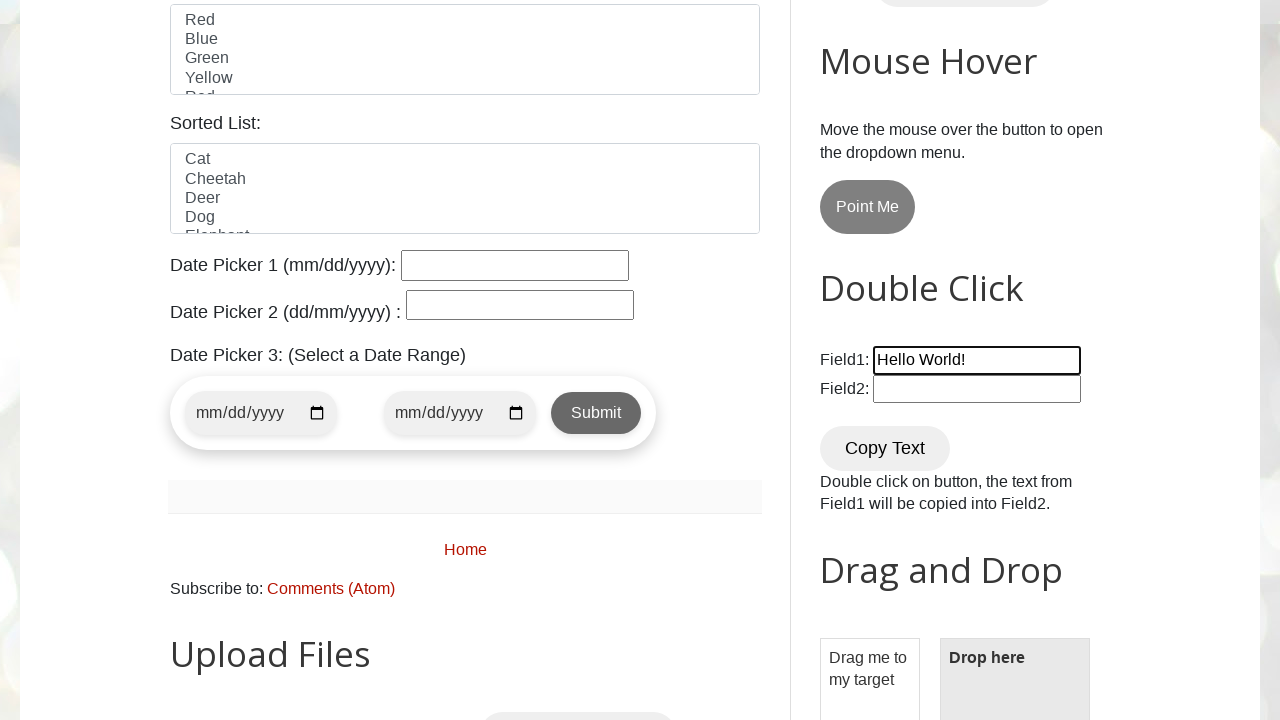

Selected all text in field1 using Ctrl+A
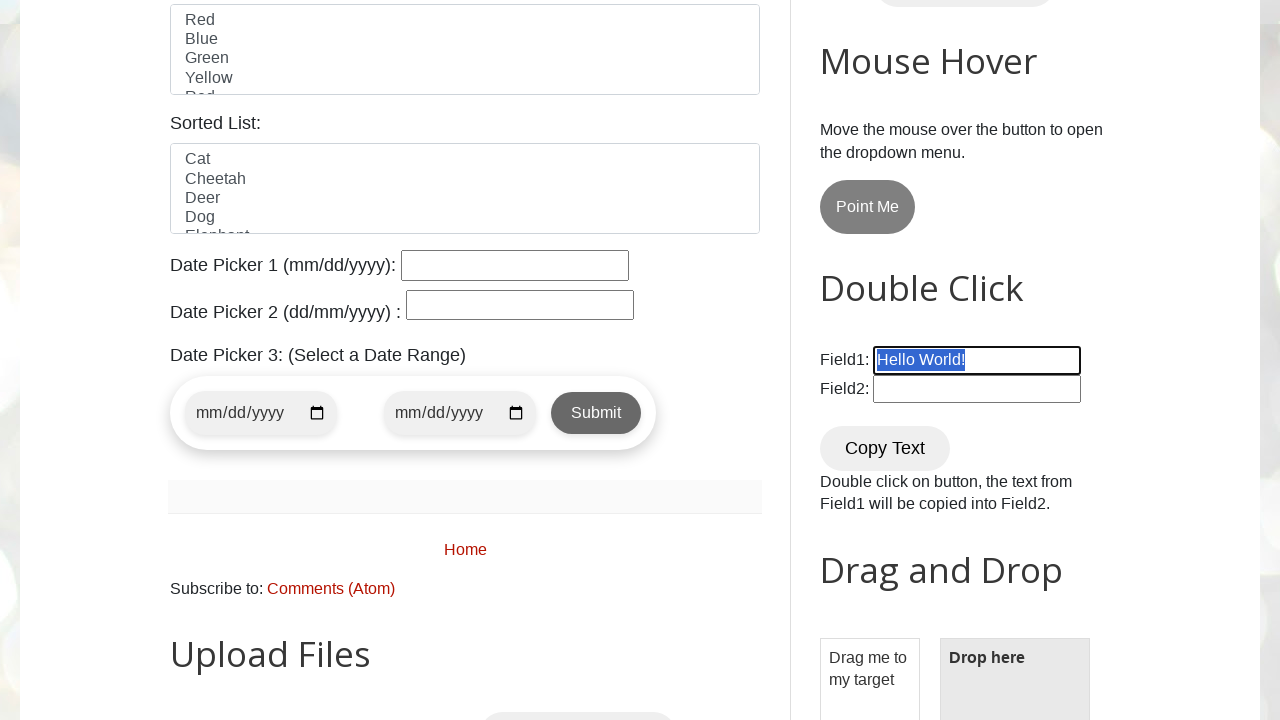

Copied selected text from field1 using Ctrl+C
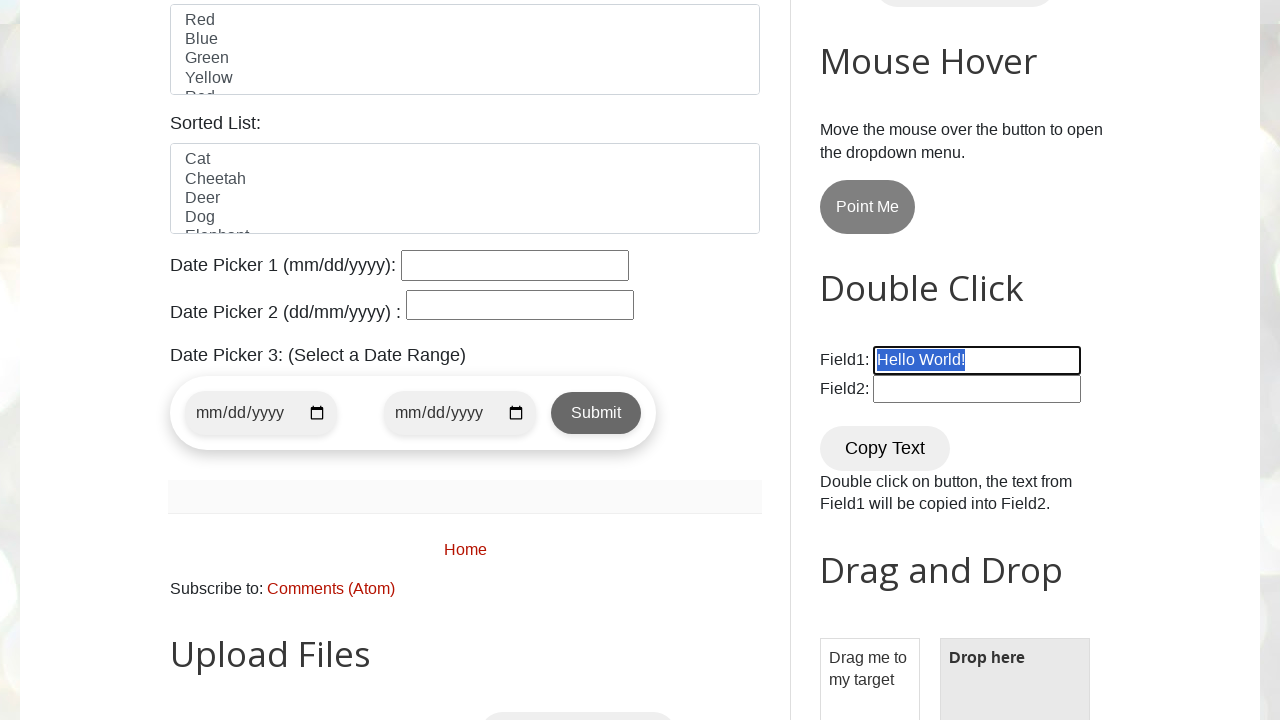

Clicked on field2 to focus it at (977, 389) on xpath=//input[@id='field2']
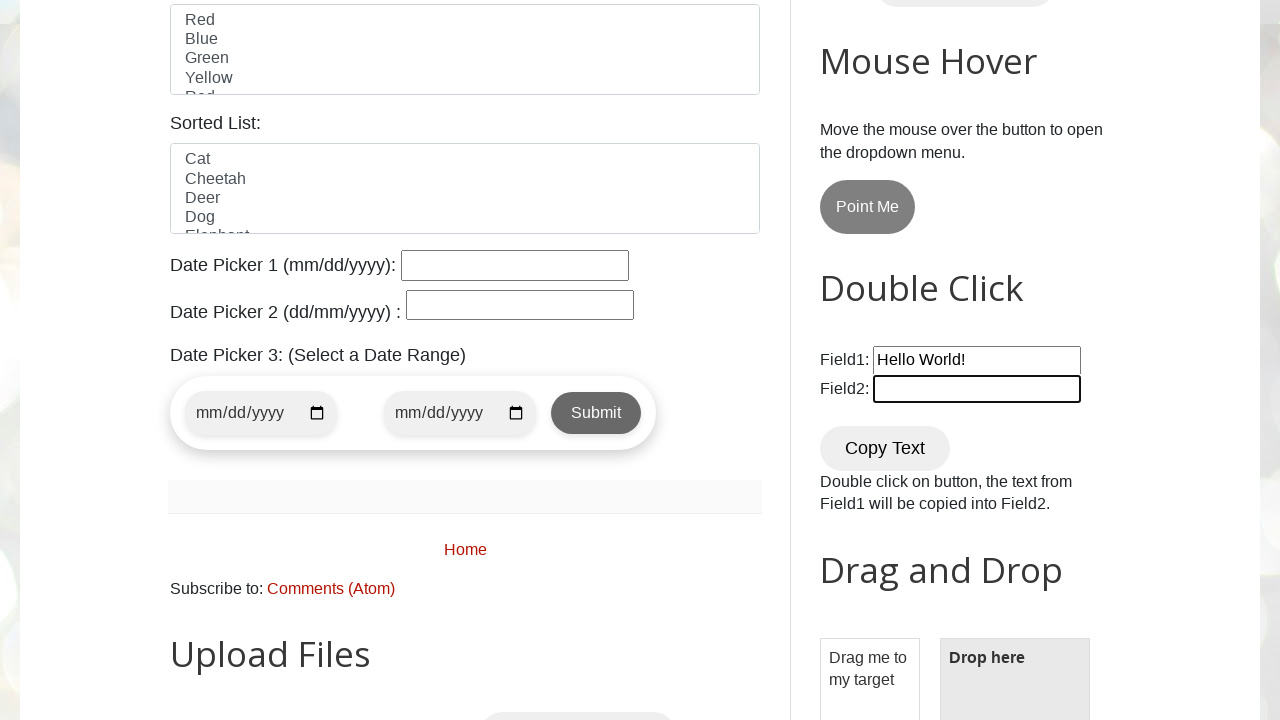

Pasted copied text into field2 using Ctrl+V
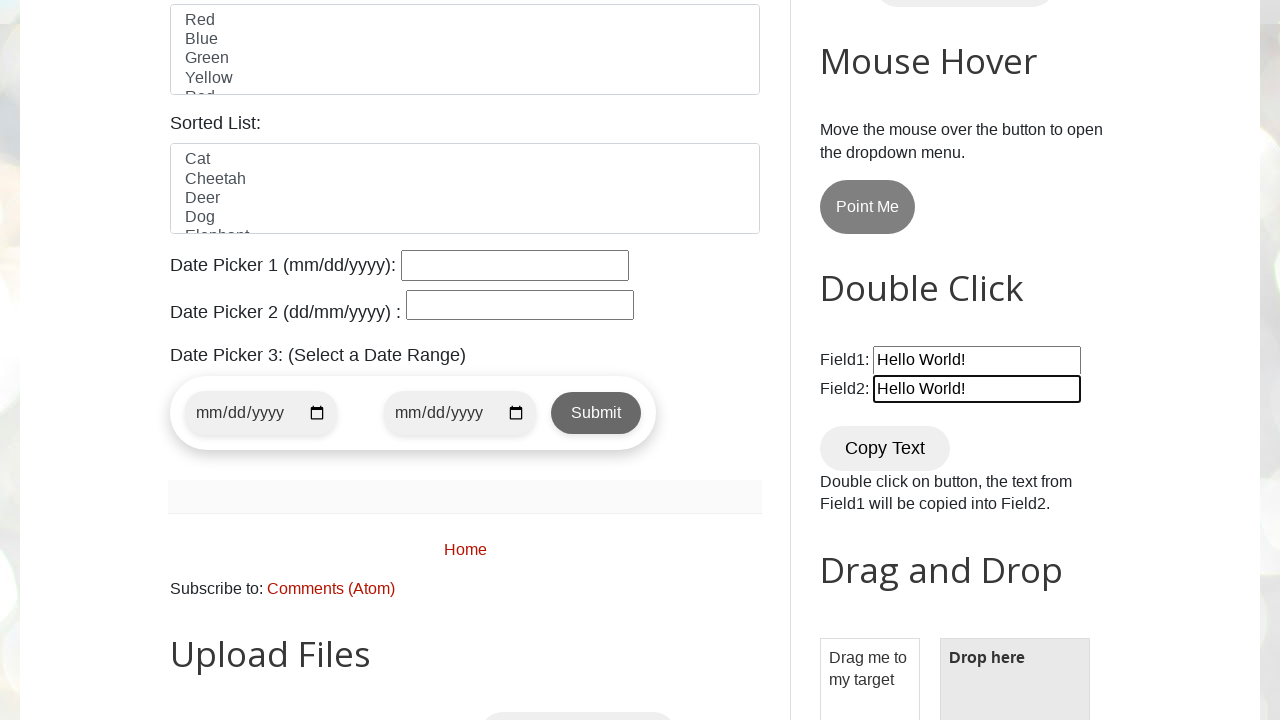

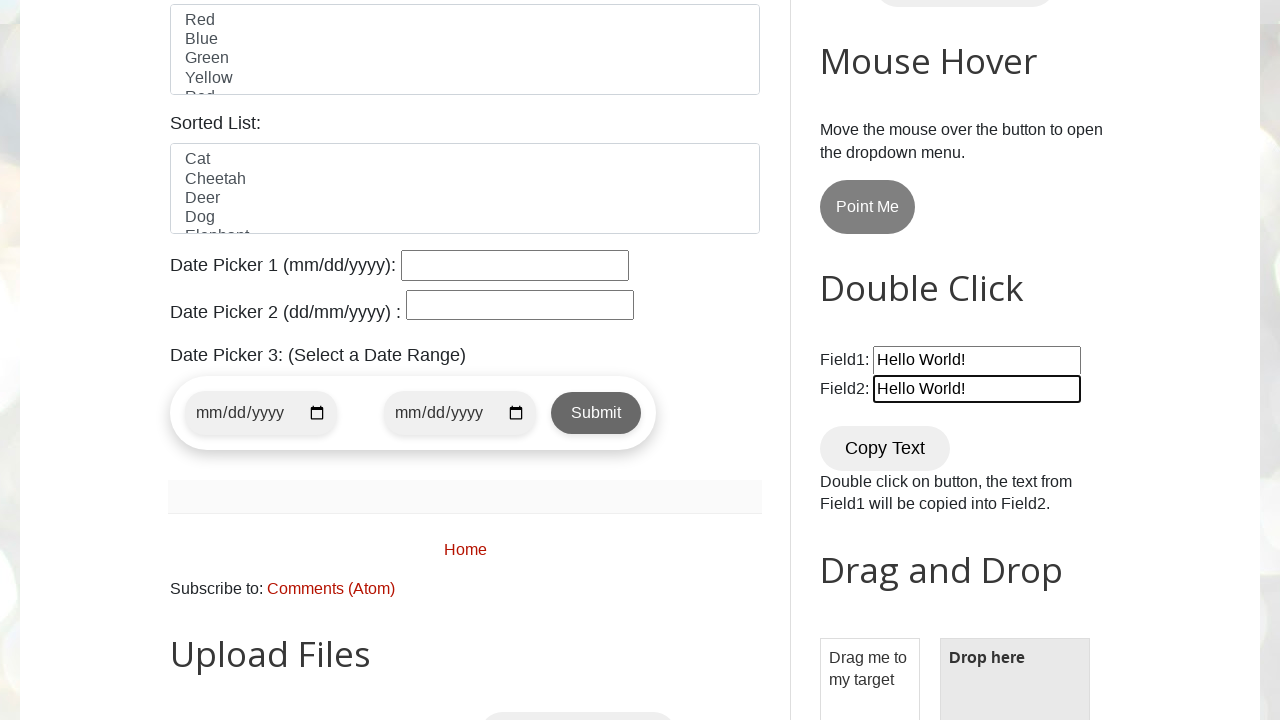